Tests browser window handling by clicking a button to open a new window, switching to the child window, closing it, and switching back to the parent window

Starting URL: https://demoqa.com/browser-windows

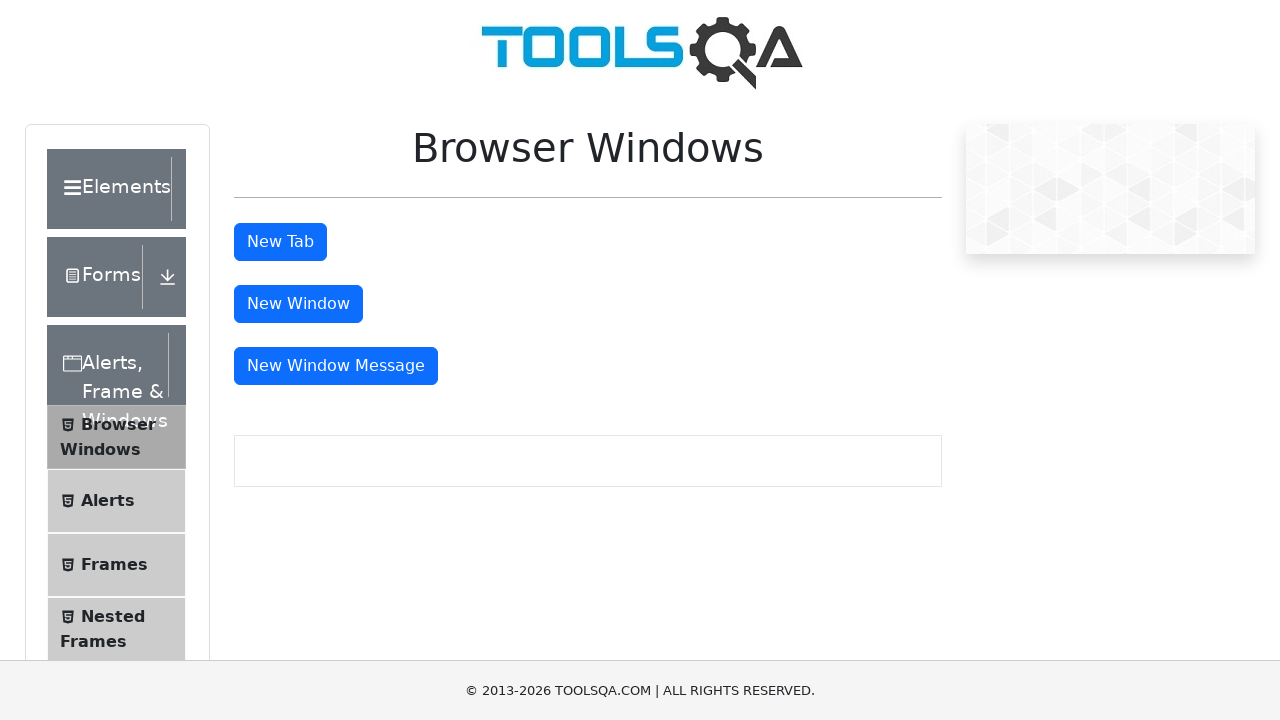

Clicked 'New Window' button to open child window at (298, 304) on xpath=//button[contains(text(),'New Window')]
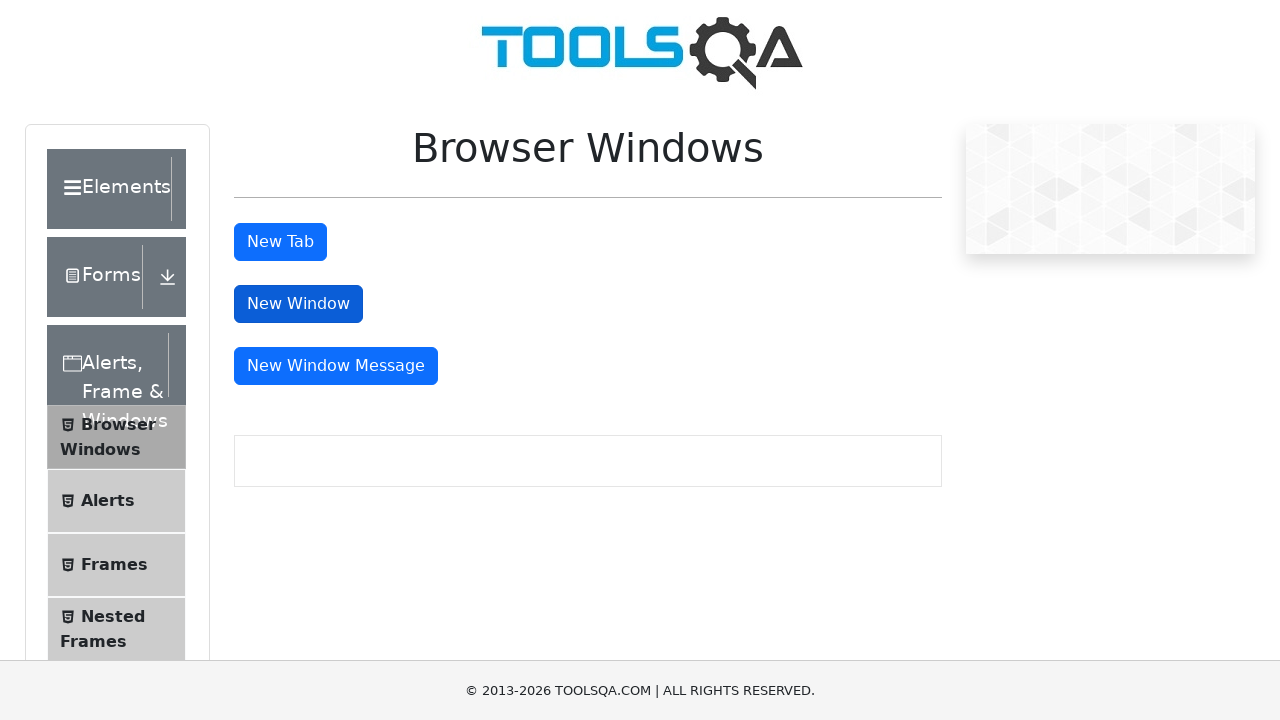

Child window opened and captured
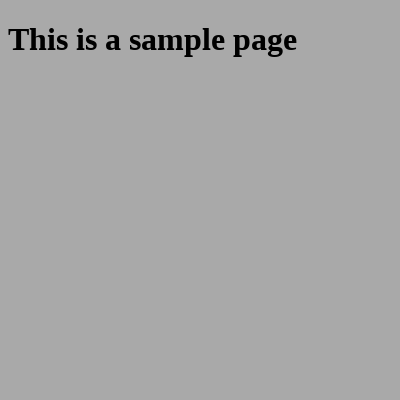

Child window fully loaded
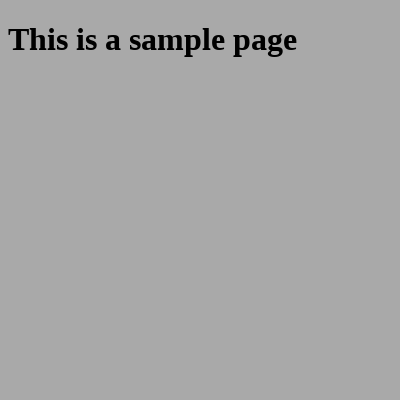

Retrieved child window title: 
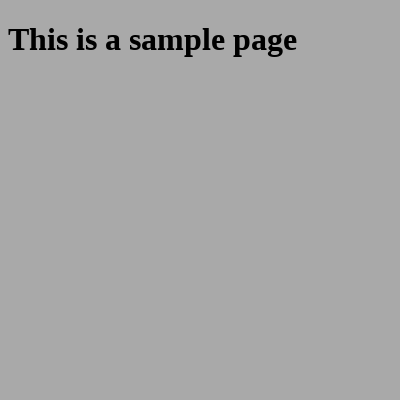

Closed child window
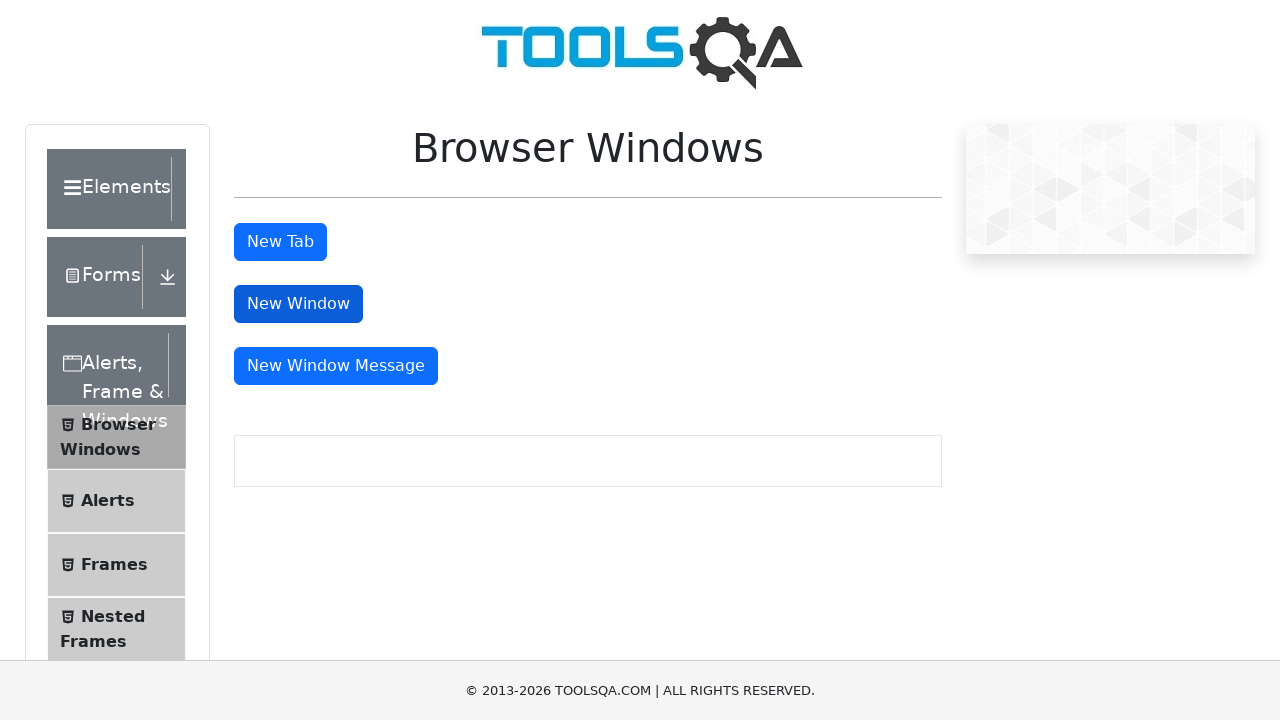

Retrieved parent window title: demosite
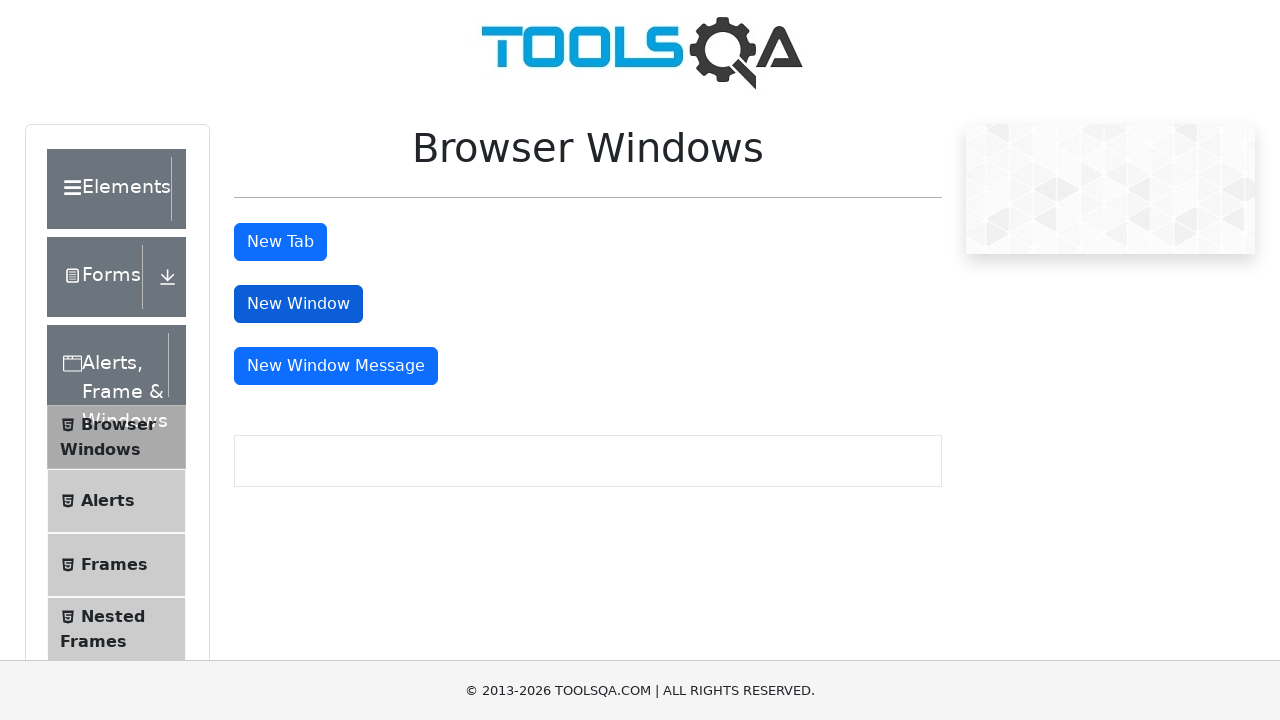

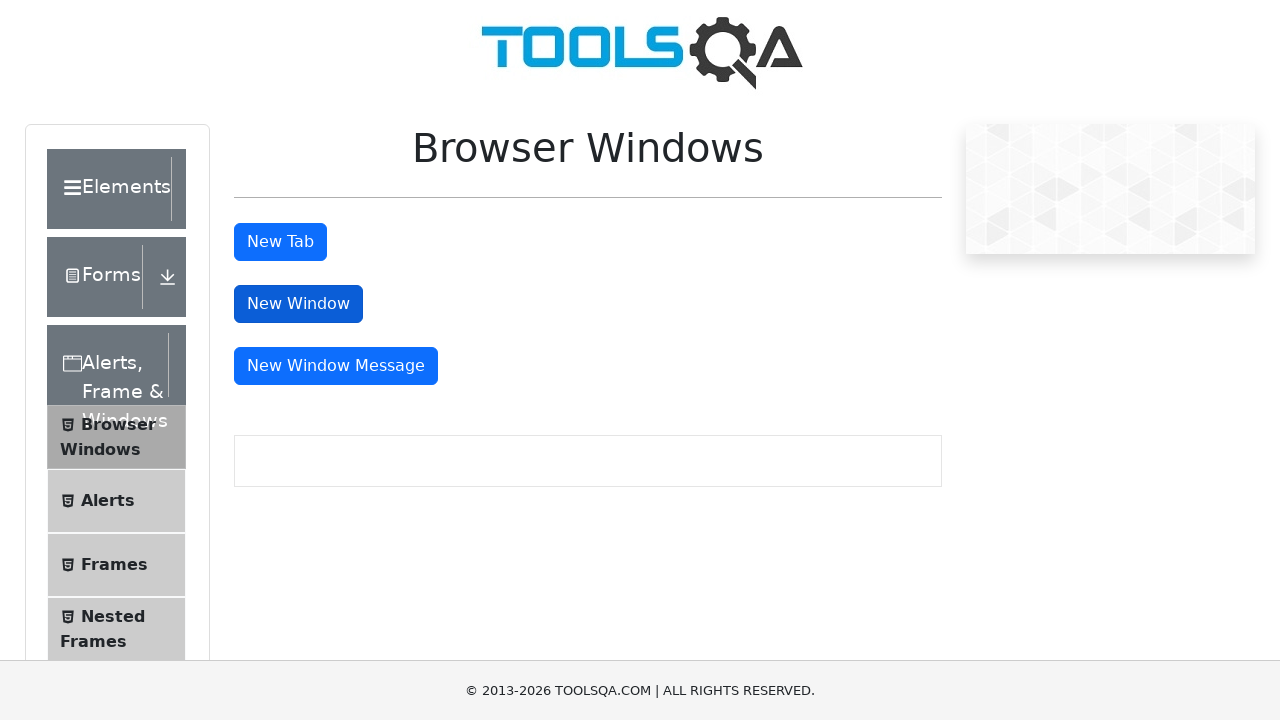